Tests confirm alert functionality by clicking a button that triggers a confirm dialog and dismissing it

Starting URL: https://demoqa.com/alerts

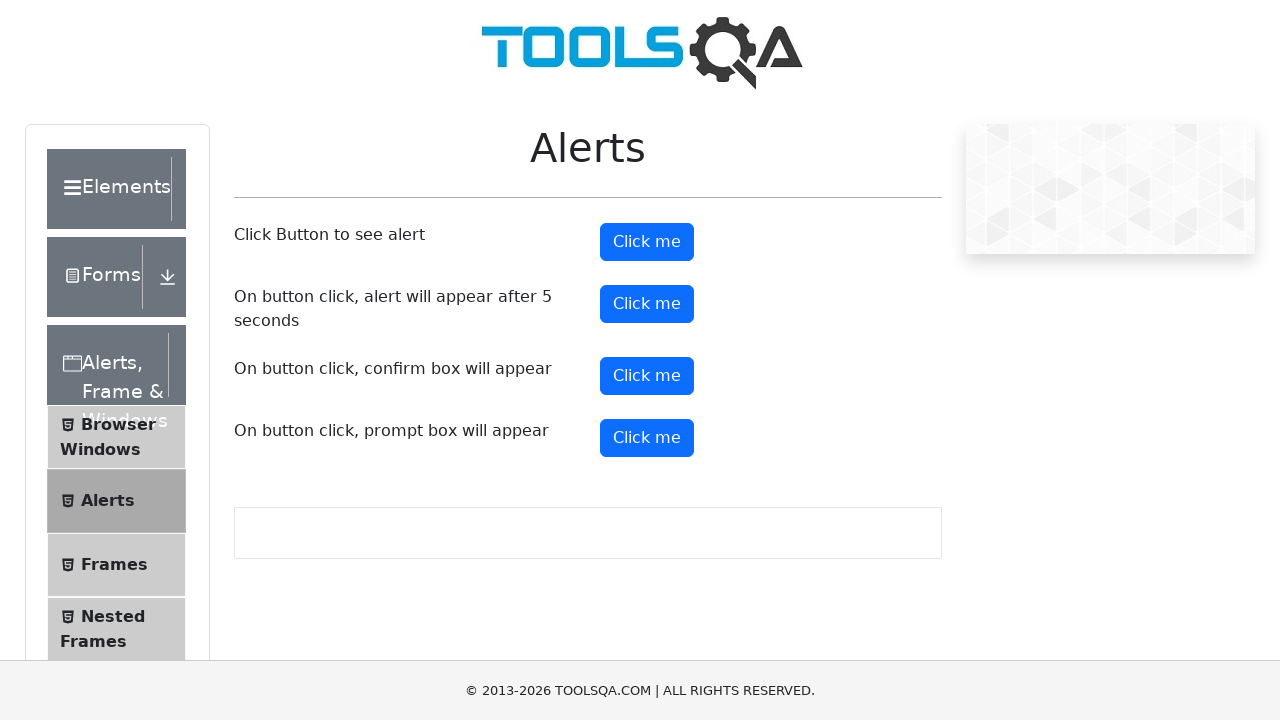

Navigated to alerts demo page
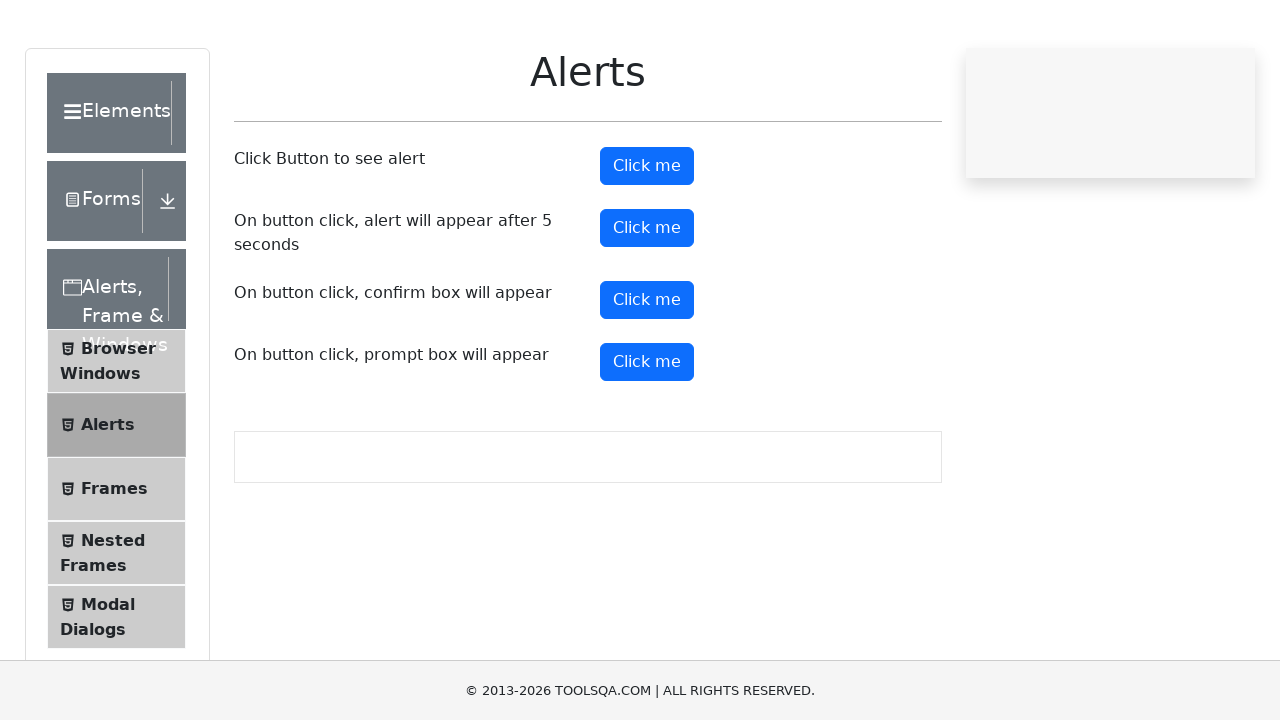

Clicked confirm alert button at (647, 376) on #confirmButton
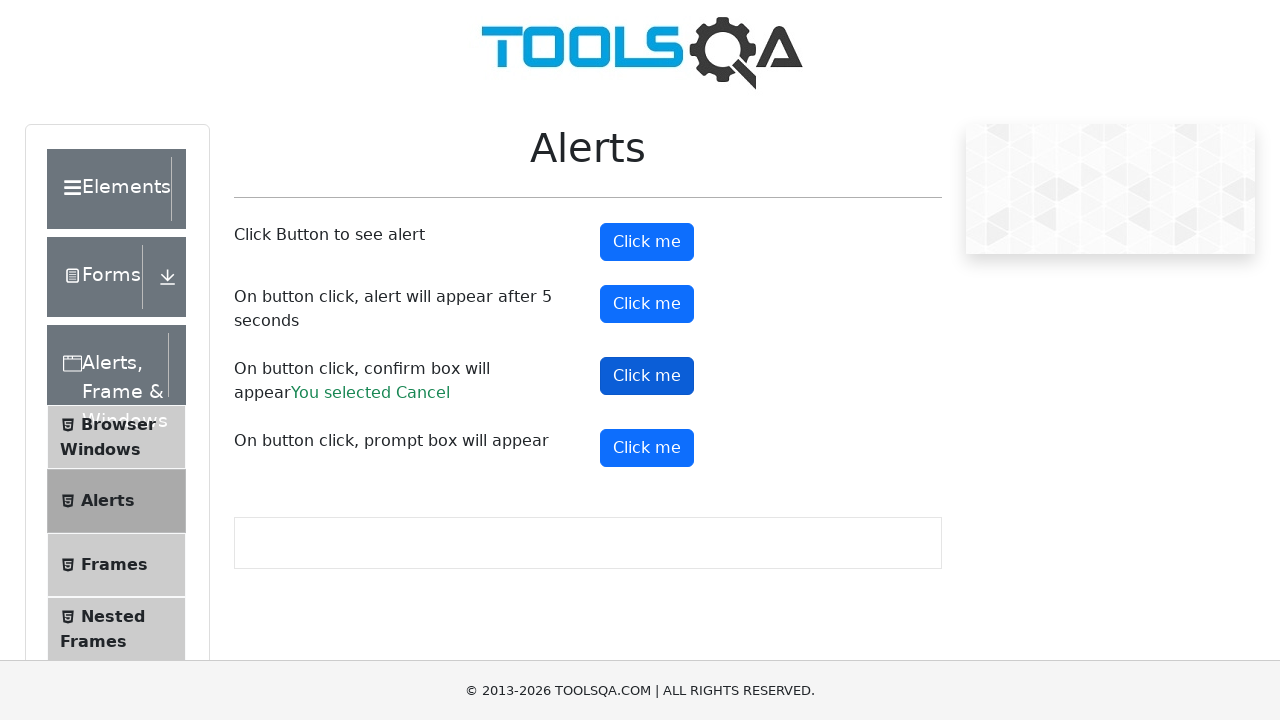

Dismissed the confirm dialog
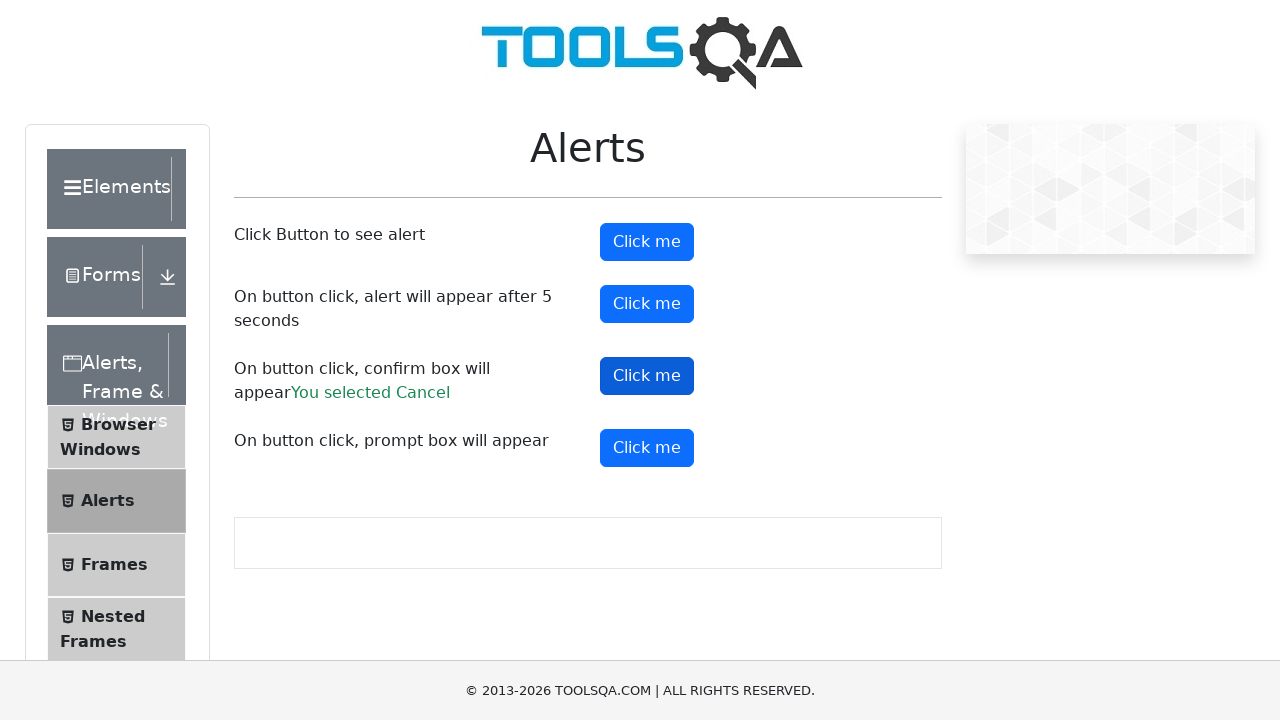

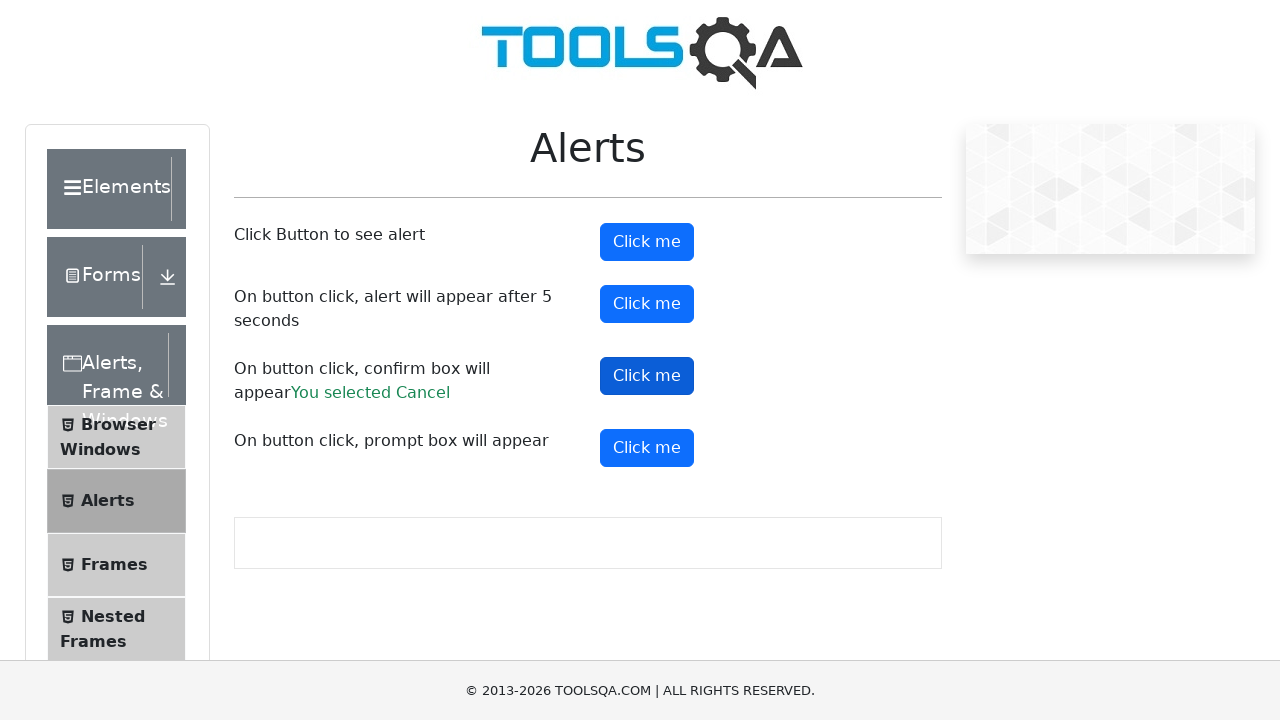